Demonstrates drag-and-drop-by-offset mouse action by dragging element A to the coordinates of element B.

Starting URL: https://crossbrowsertesting.github.io/drag-and-drop

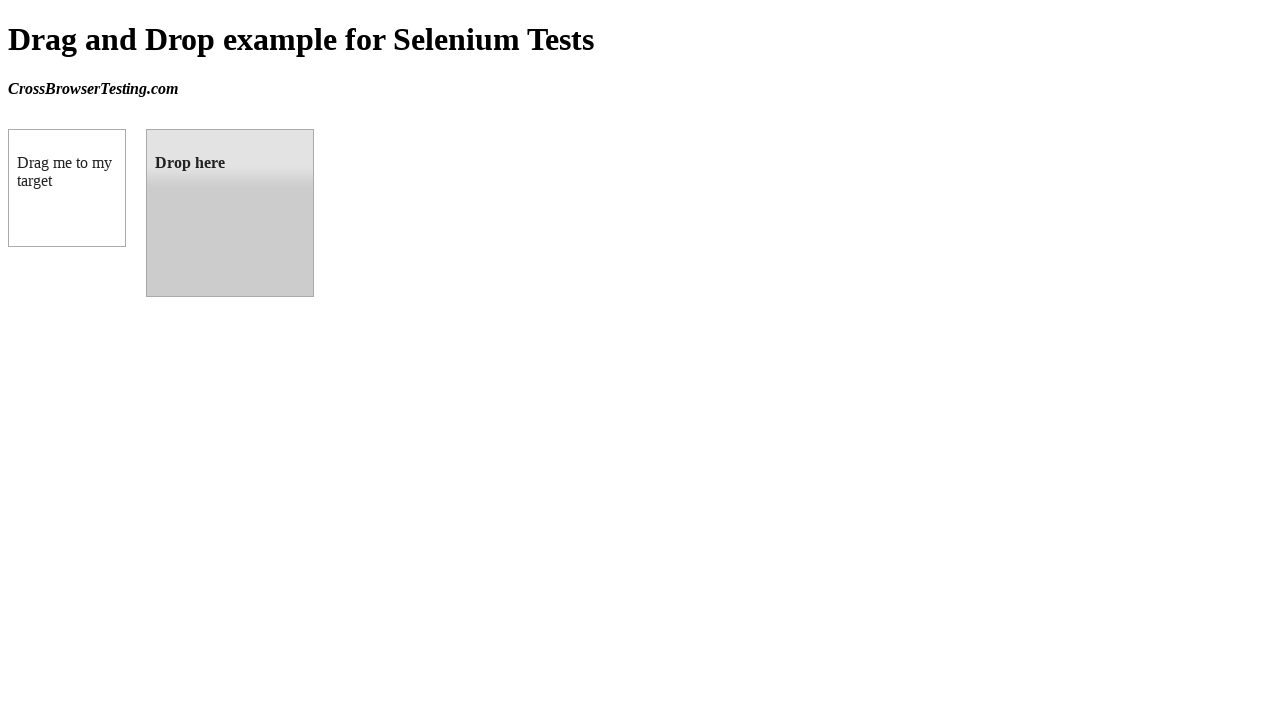

Located source element (draggable box A)
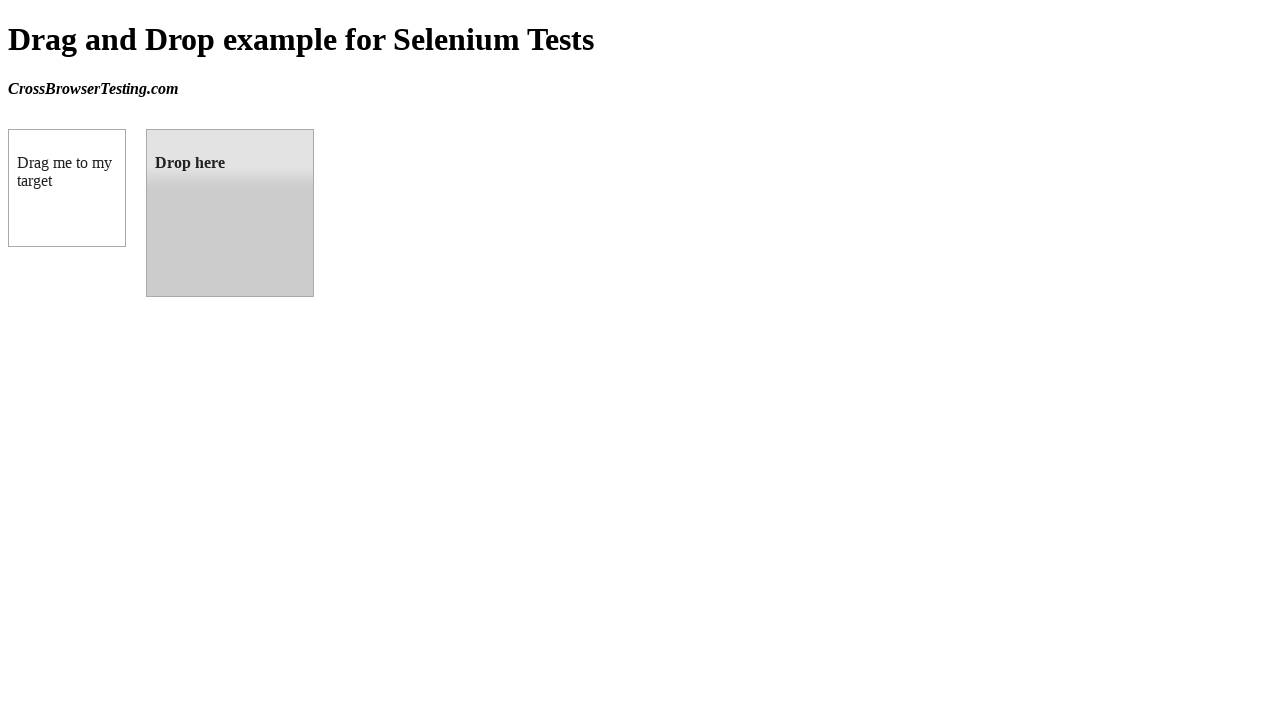

Located target element (droppable box B)
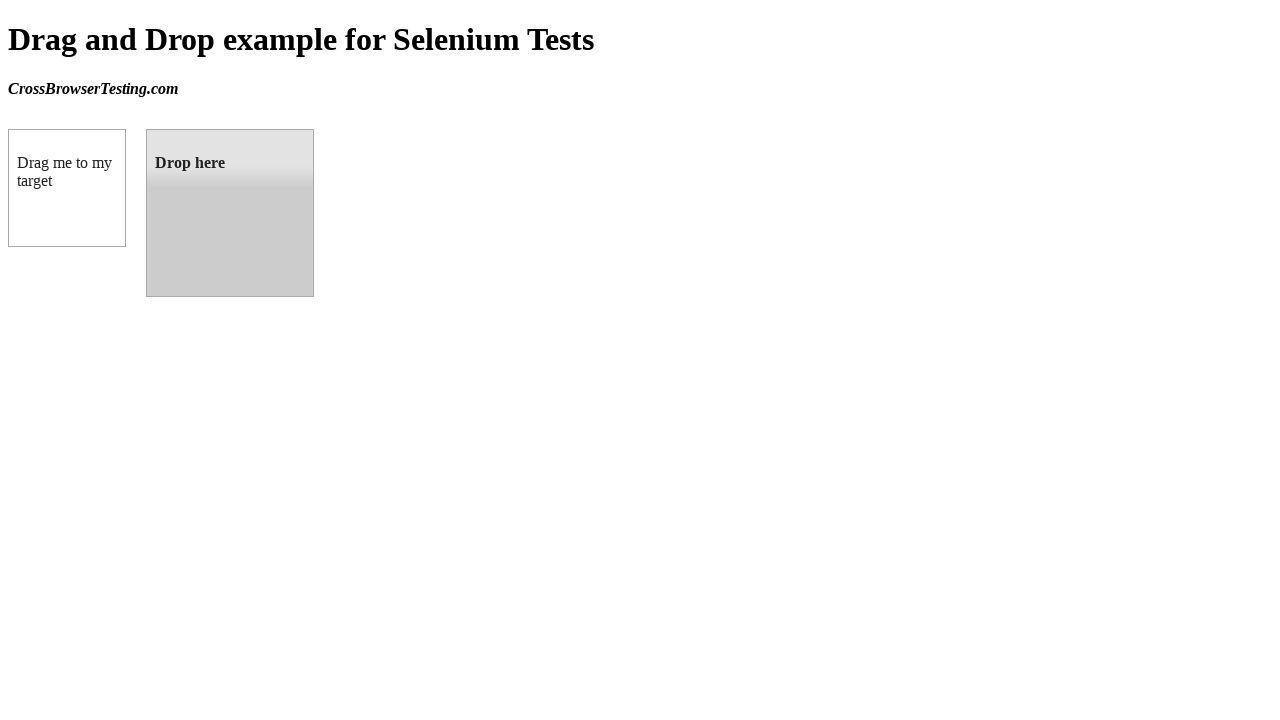

Retrieved target element bounding box coordinates
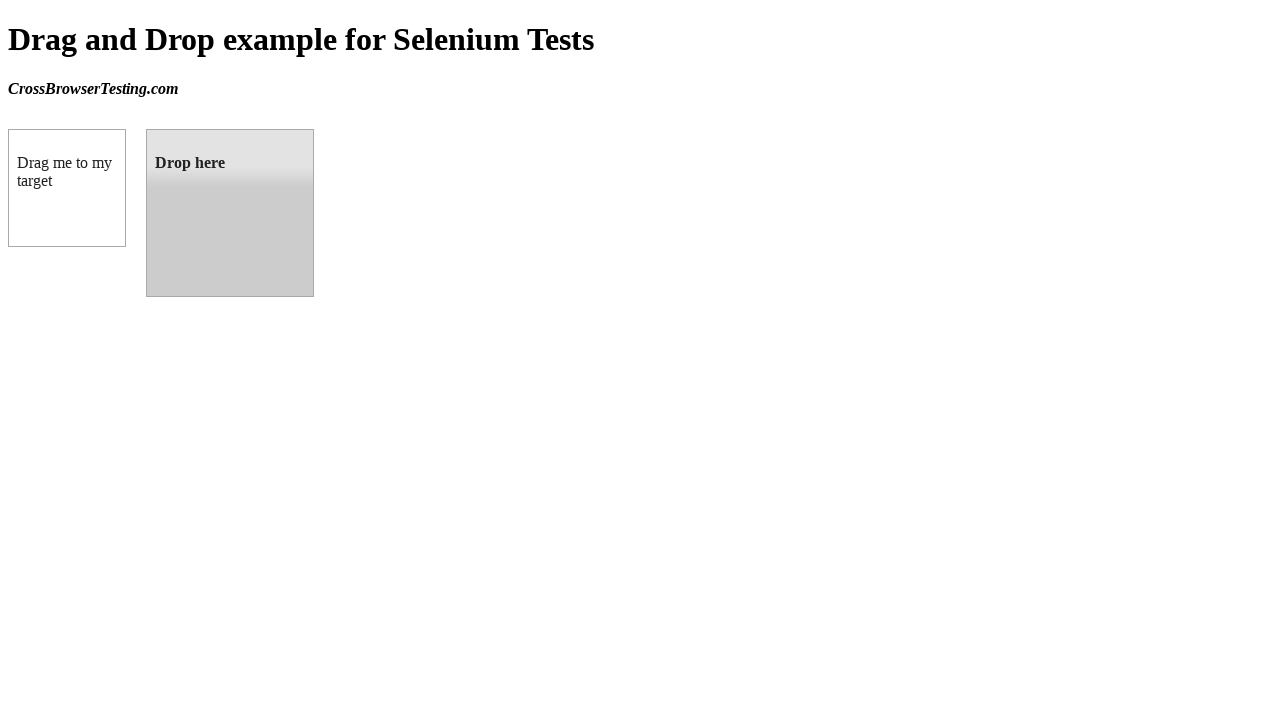

Dragged element A to element B using drag_to() at (230, 213)
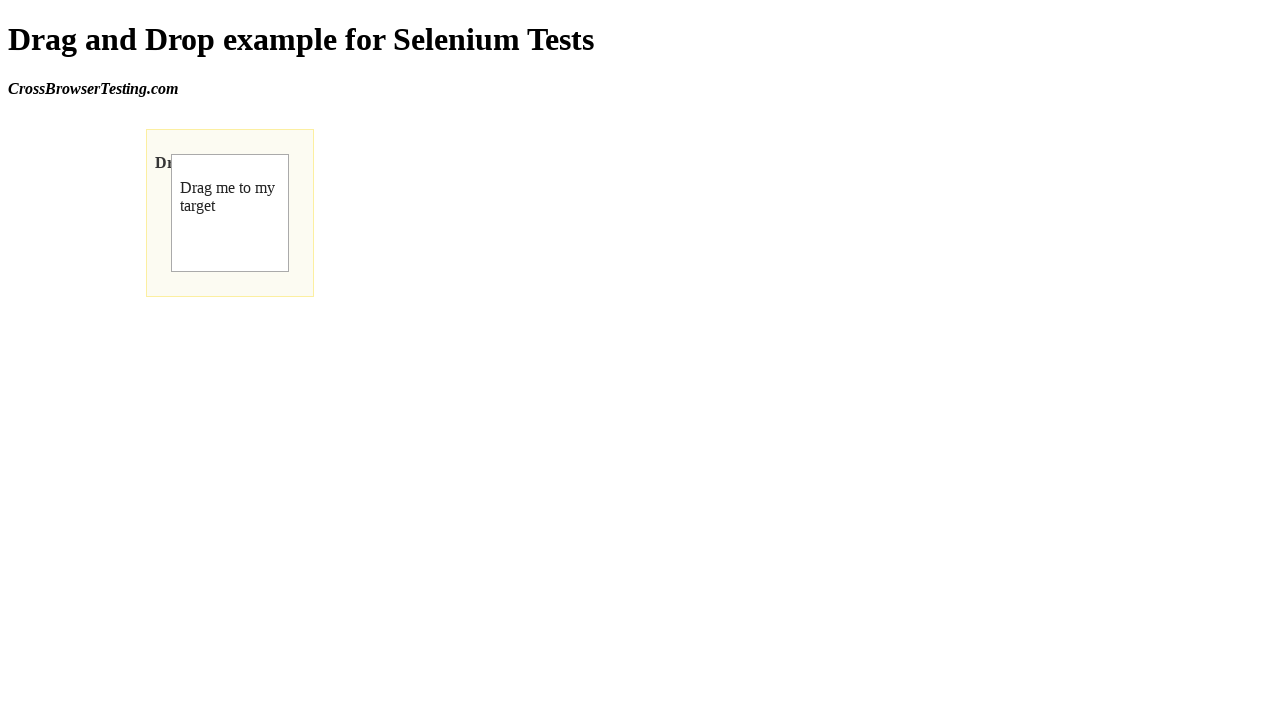

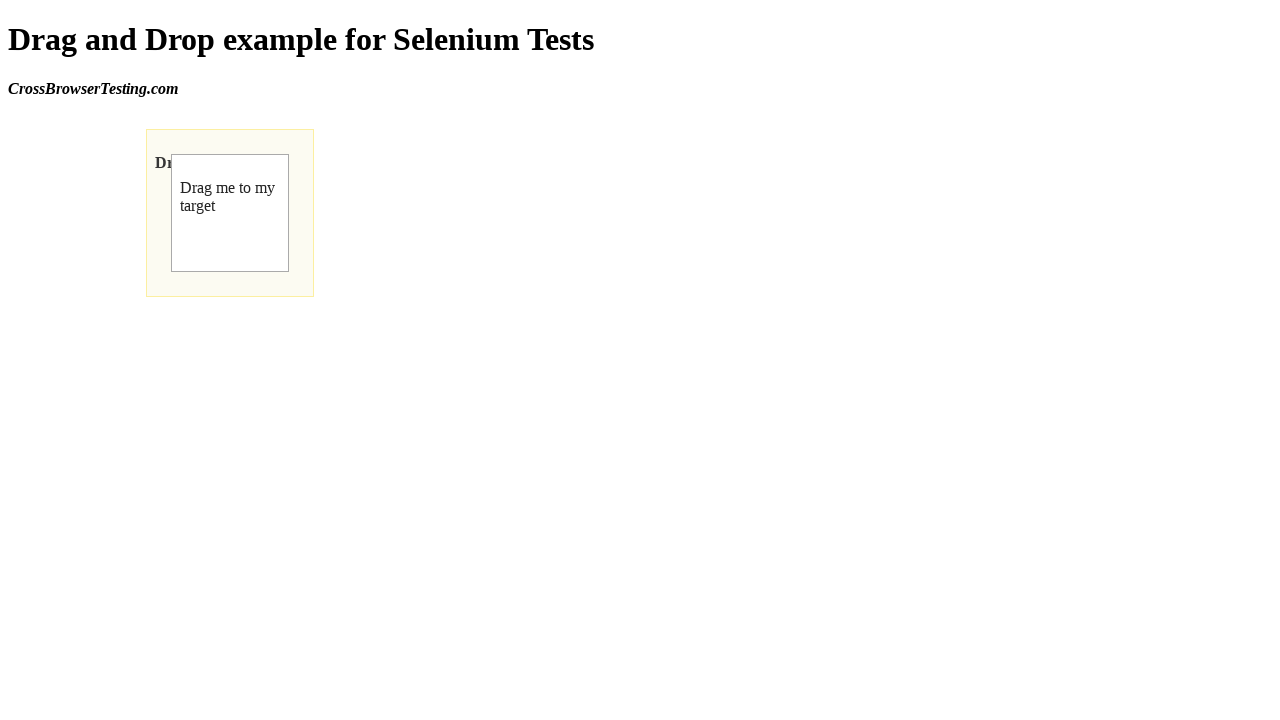